Tests web table functionality by scrolling to a table element and verifying specific cell contents match expected values

Starting URL: https://www.letskodeit.com/practice

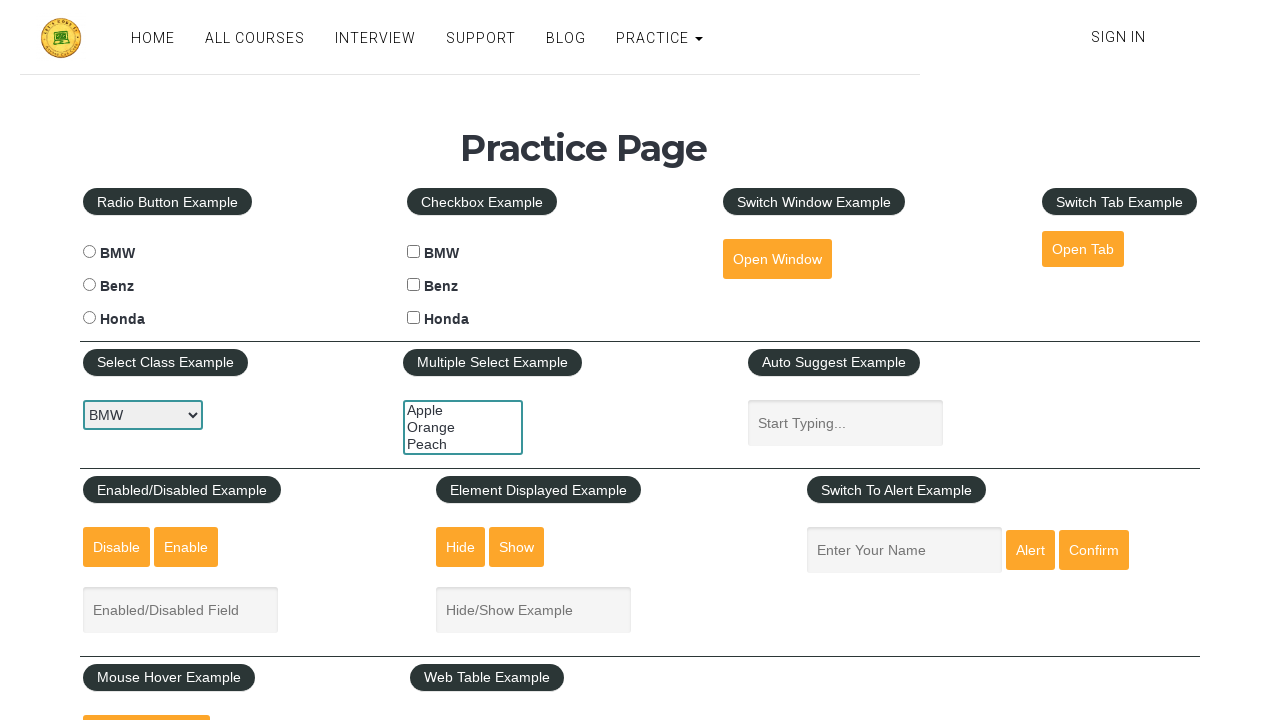

Scrolled to mousehover element to bring table into view
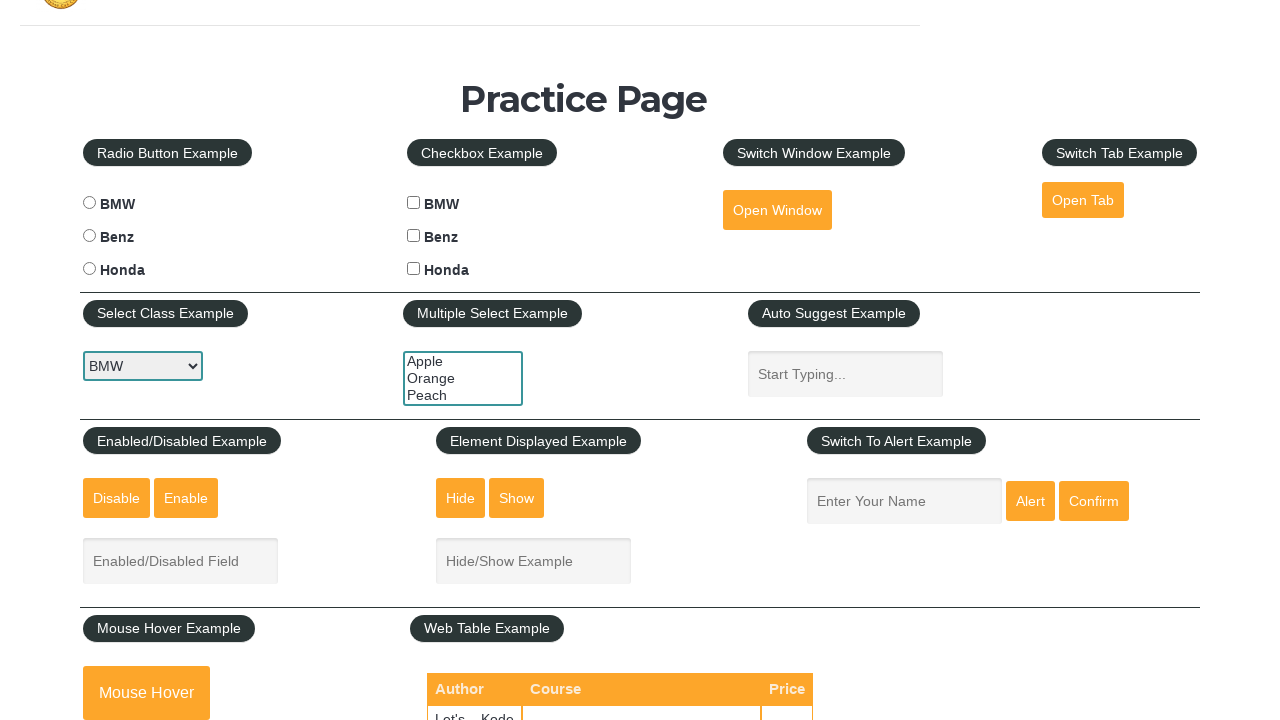

Located table-example-div element
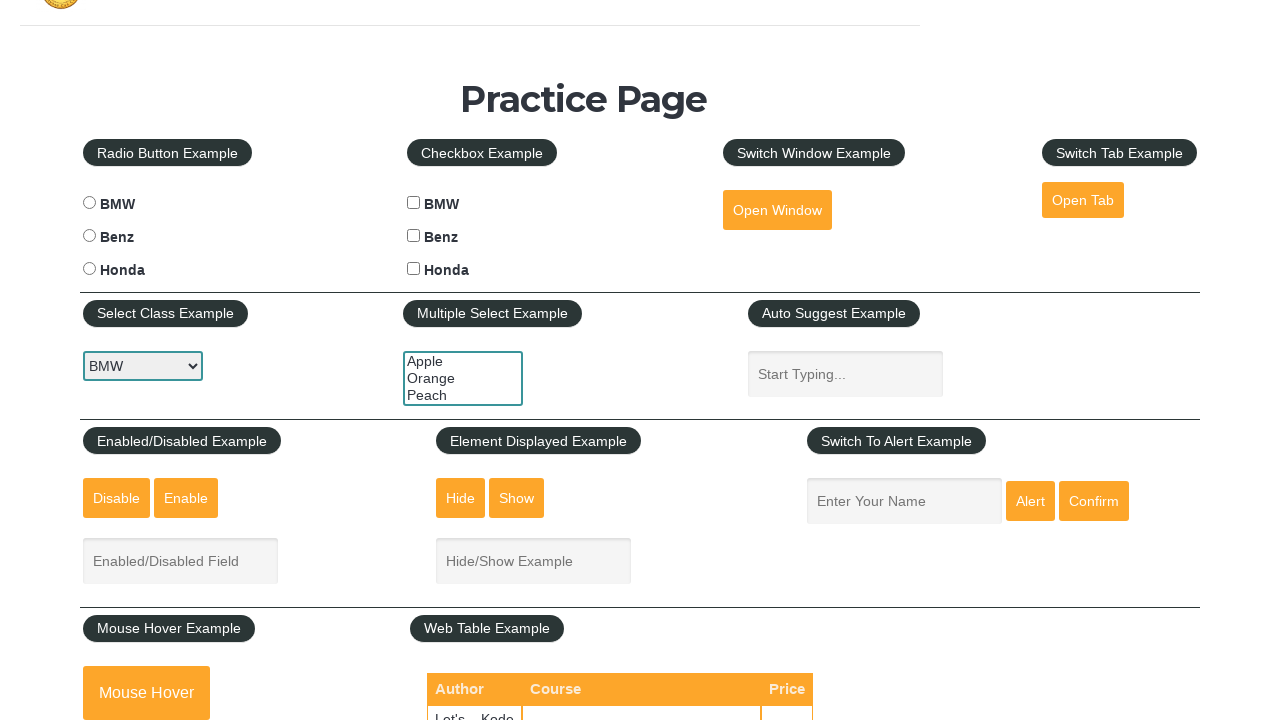

Waited 3000ms for table to be visible
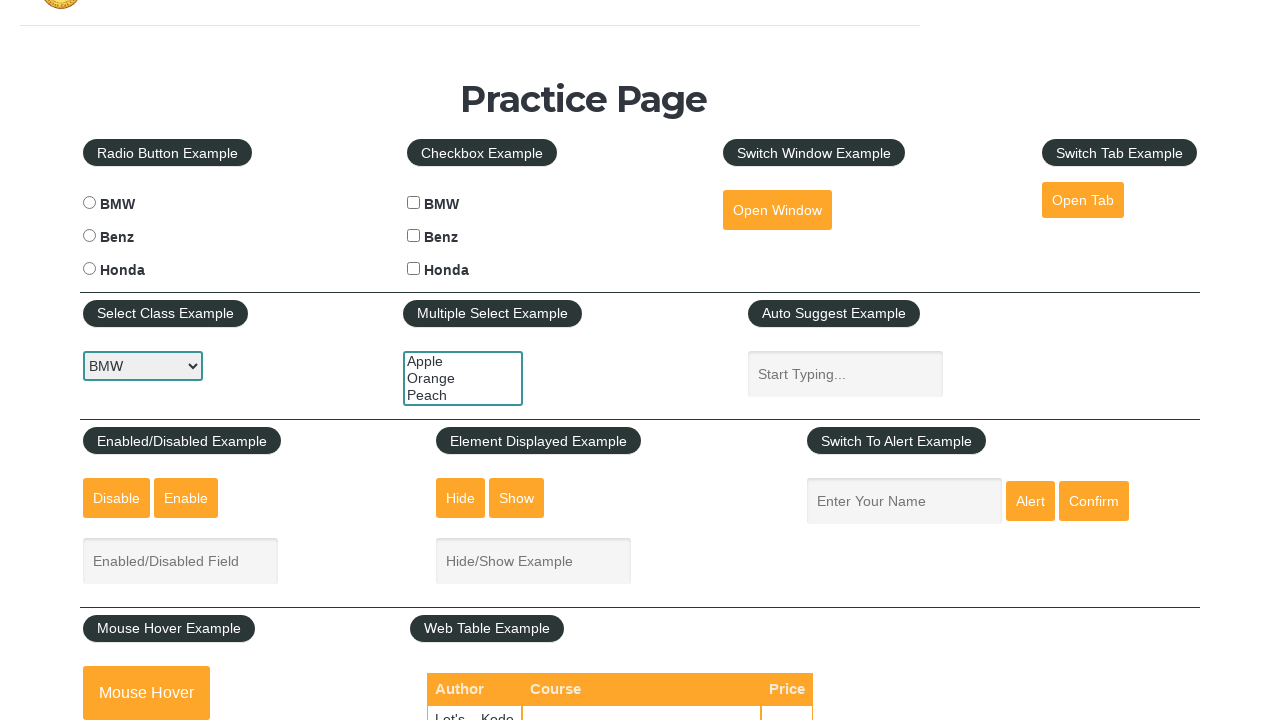

Retrieved text content from table row 2, column 2: 'Selenium WebDriver With Java'
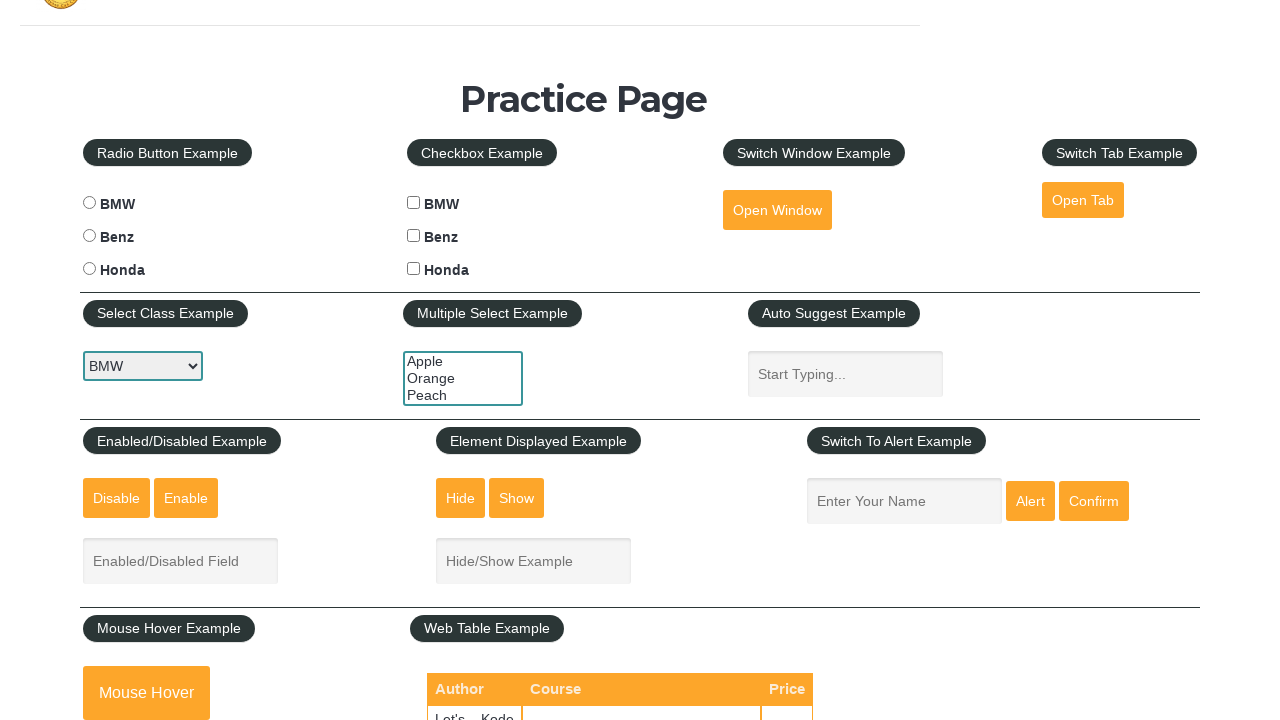

Verified table cell [2][2] contains expected text 'Selenium WebDriver With Java'
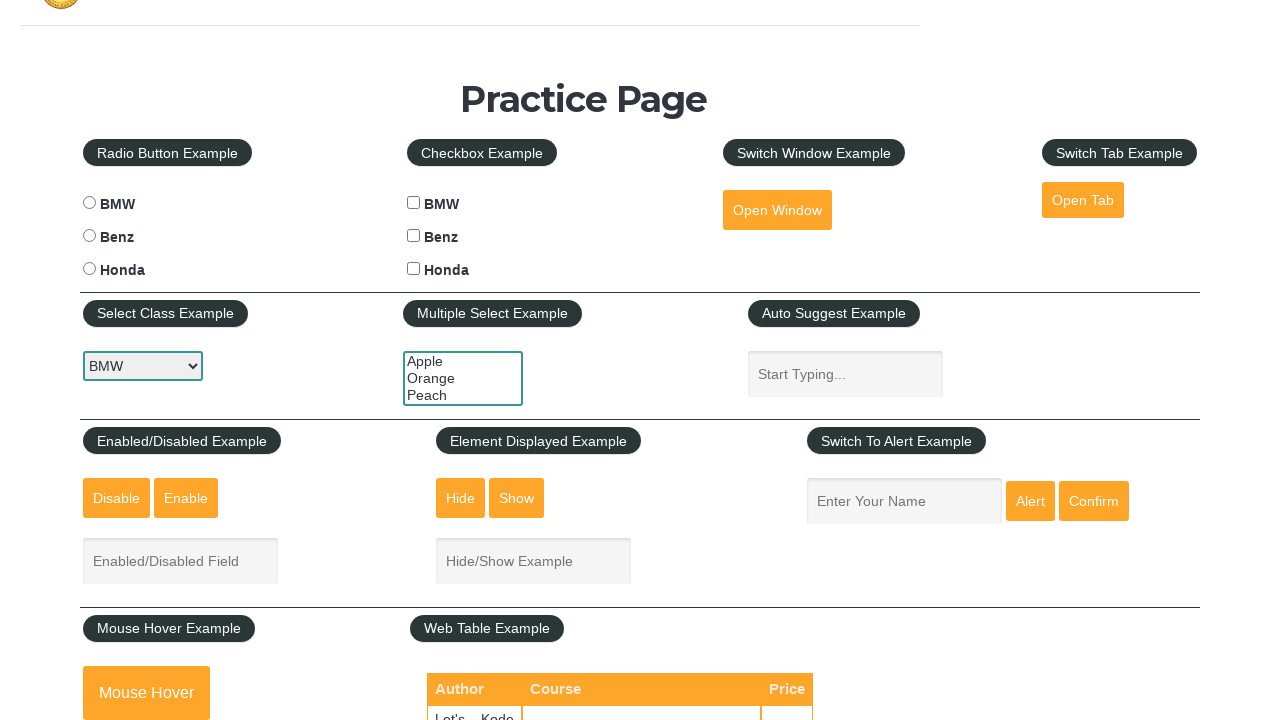

Waited 3000ms before retrieving next cell content
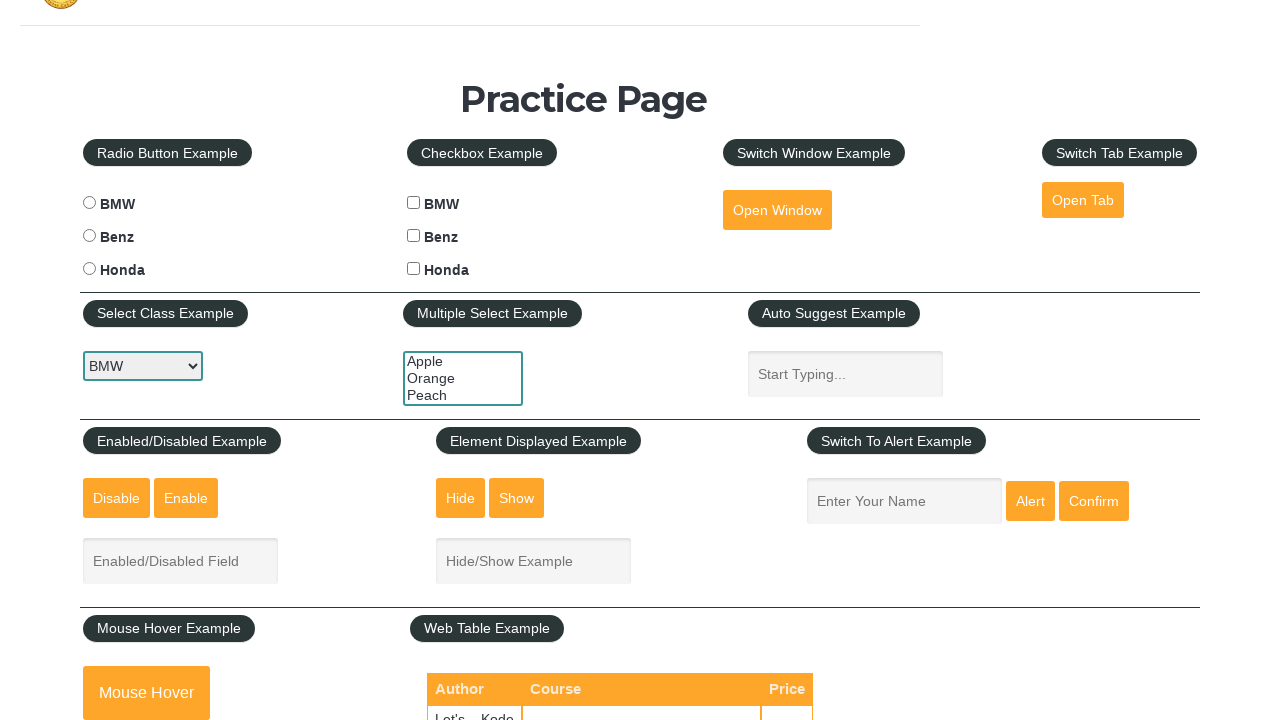

Retrieved text content from table row 2, column 3
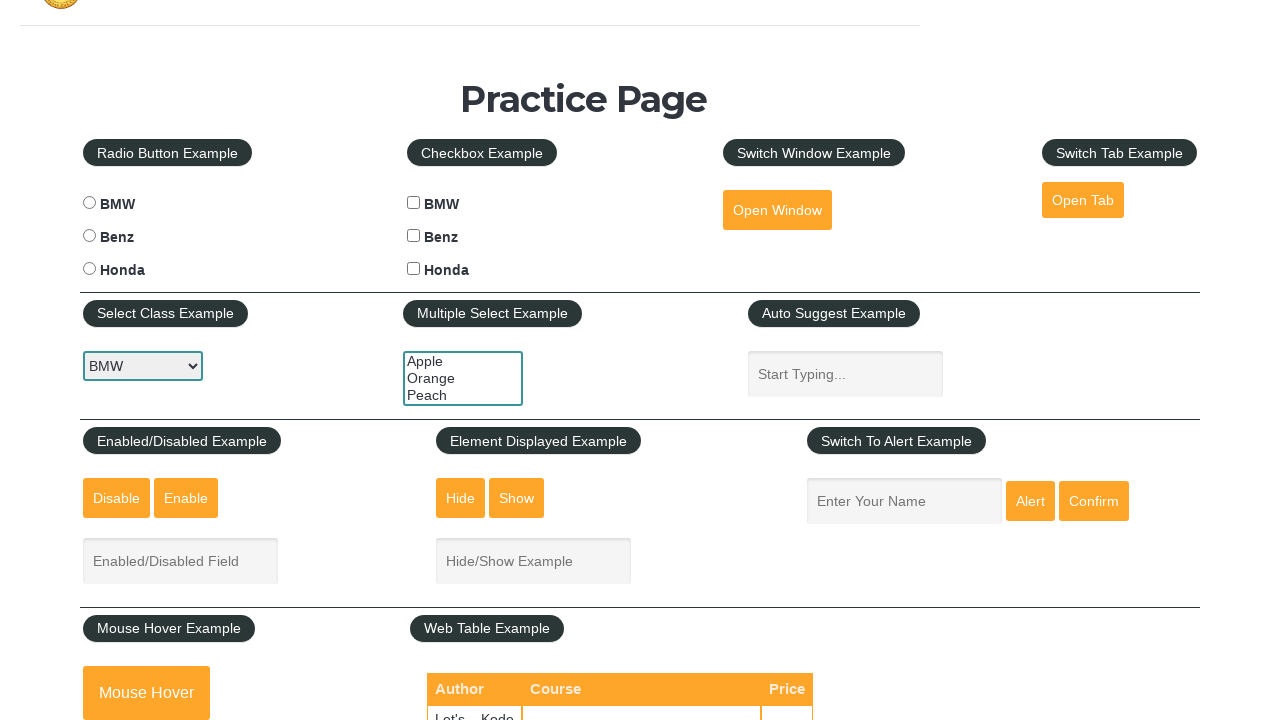

Verified table cell [2][3] contains expected value '35'
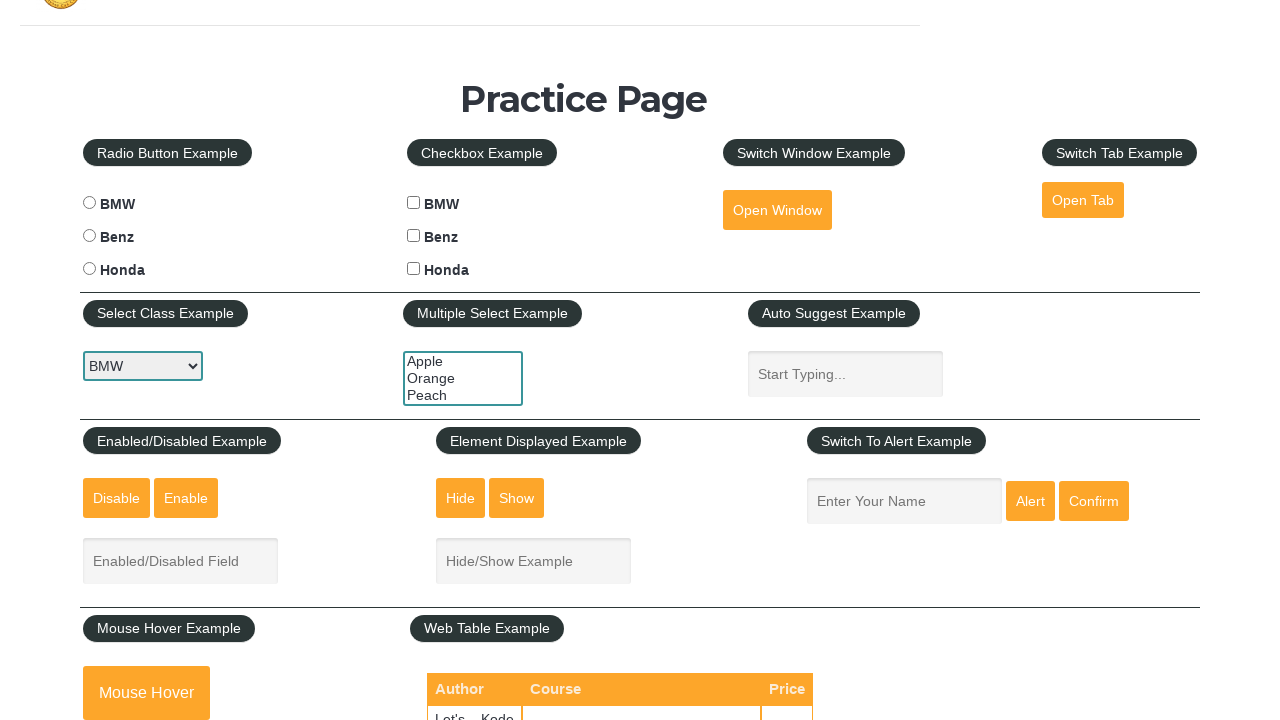

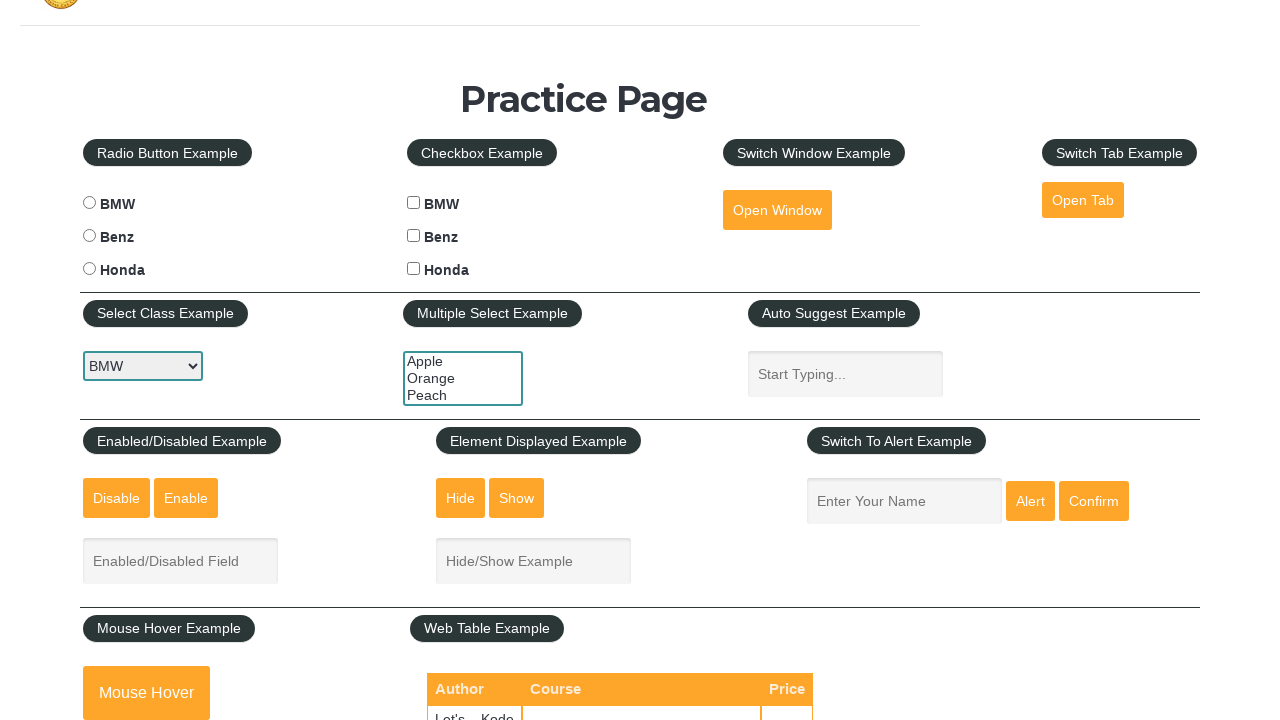